Tests clicking a button that shows multiple alerts, accepting them, and navigating to a new alerted page

Starting URL: https://kristinek.github.io/site/examples/alerts_popups

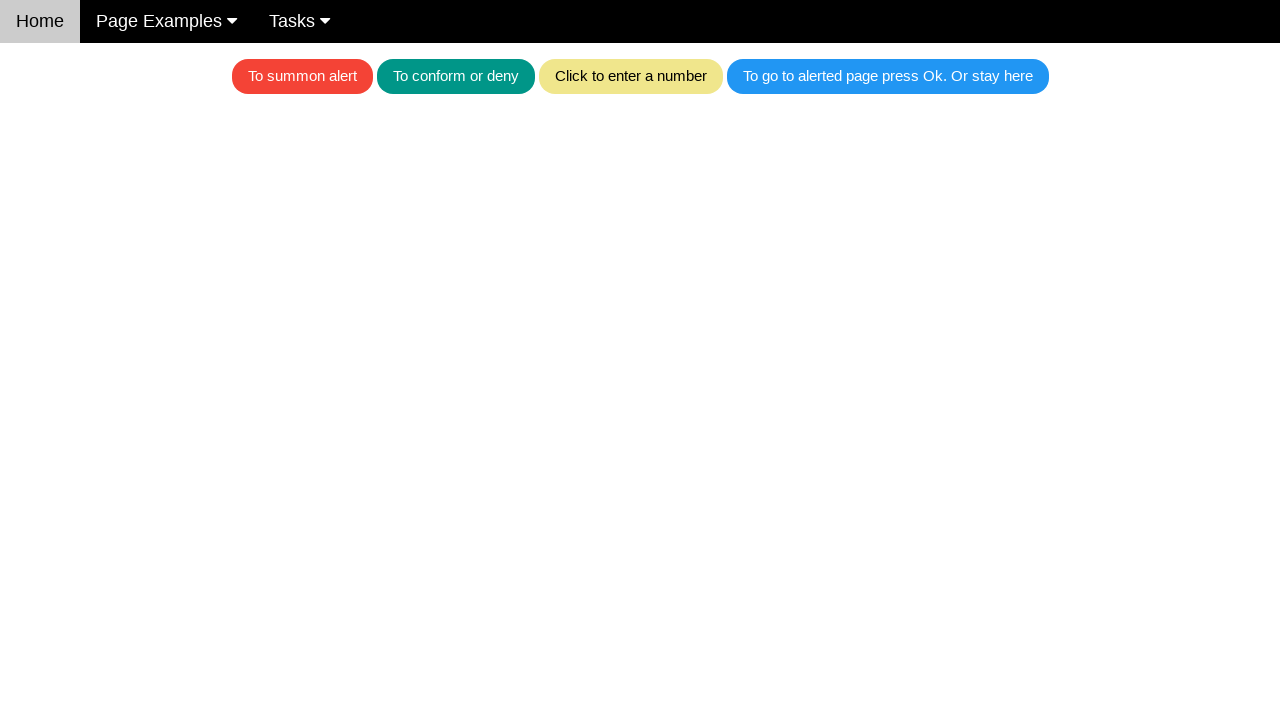

Set up dialog handler to automatically accept all dialogs
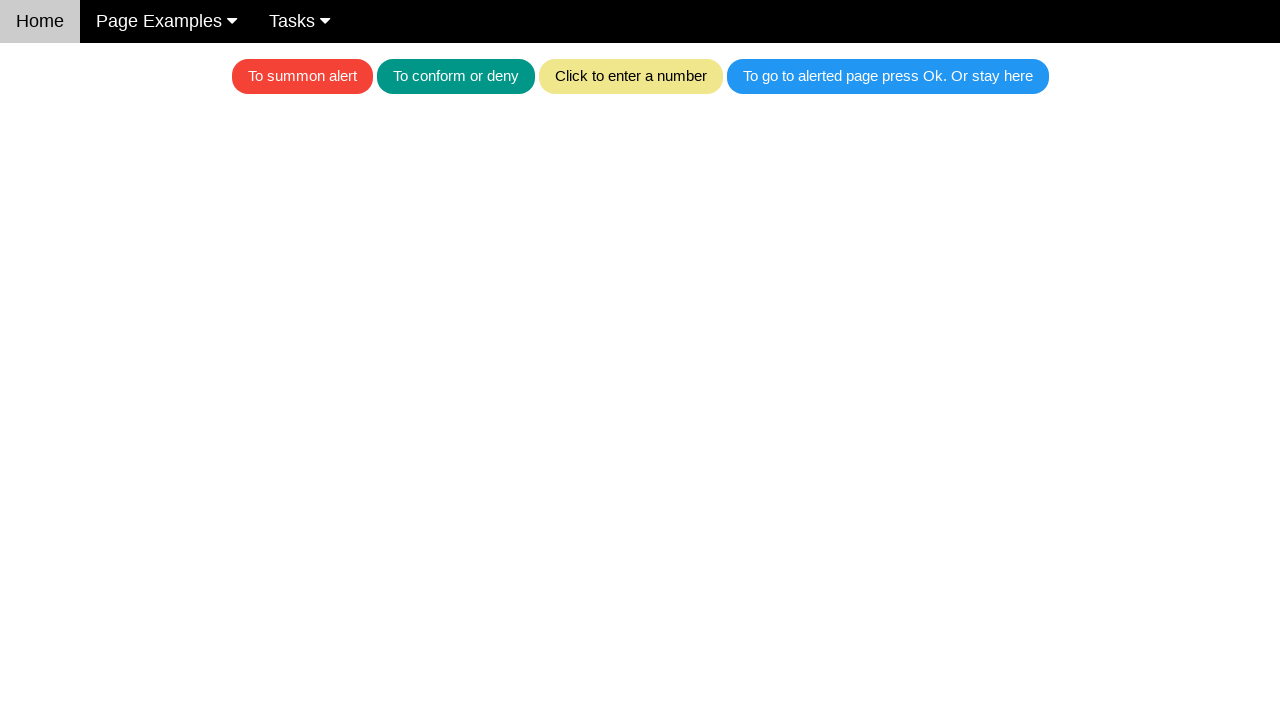

Clicked the blue button to trigger alerts and navigate at (888, 76) on .w3-blue
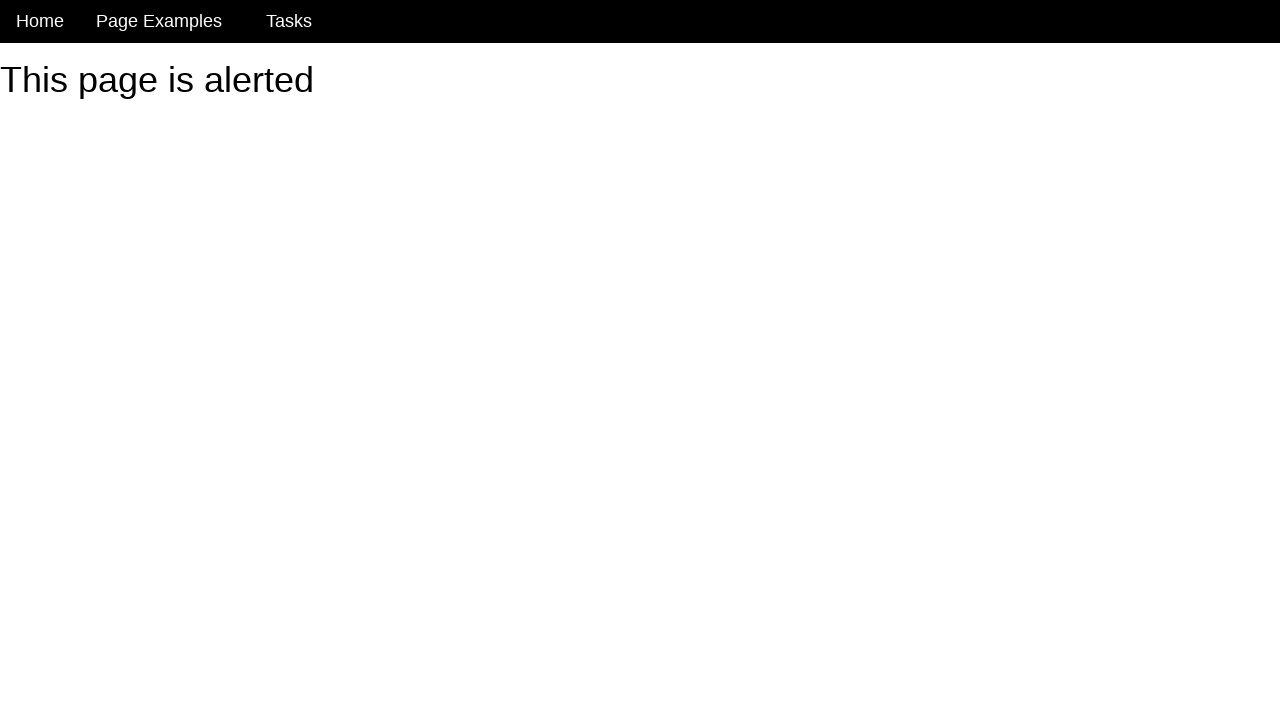

New alerted page heading loaded successfully
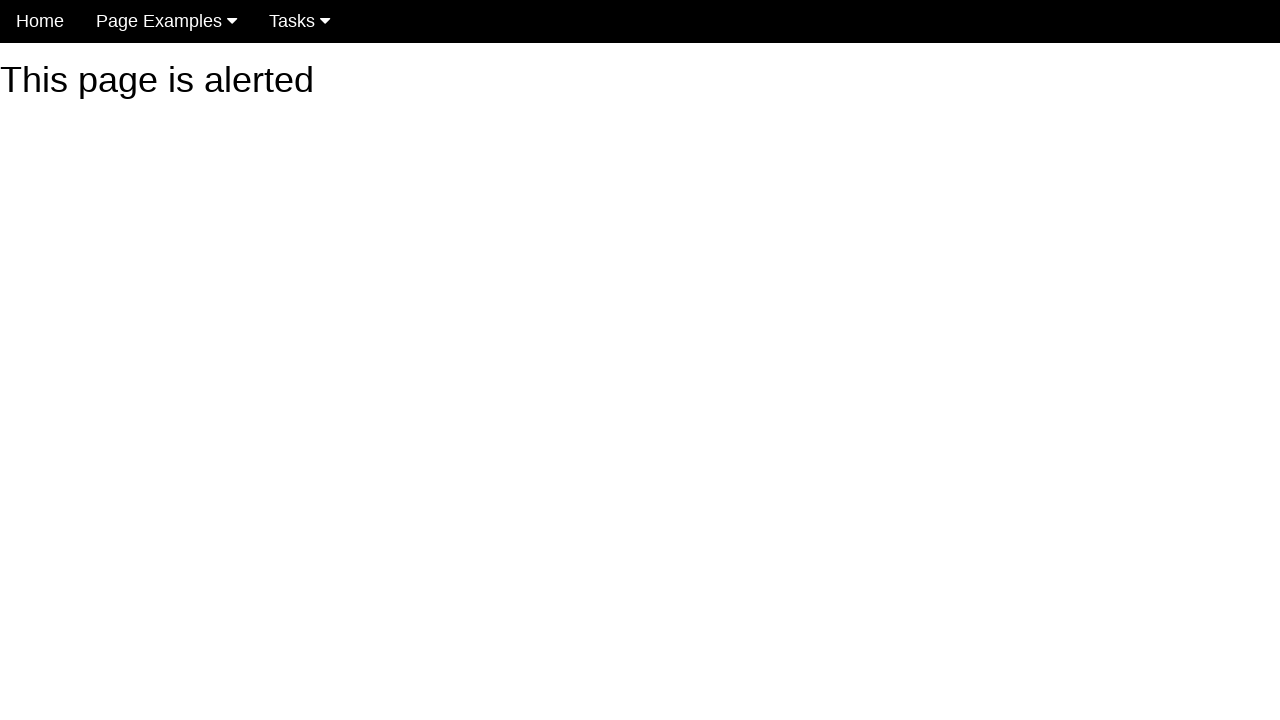

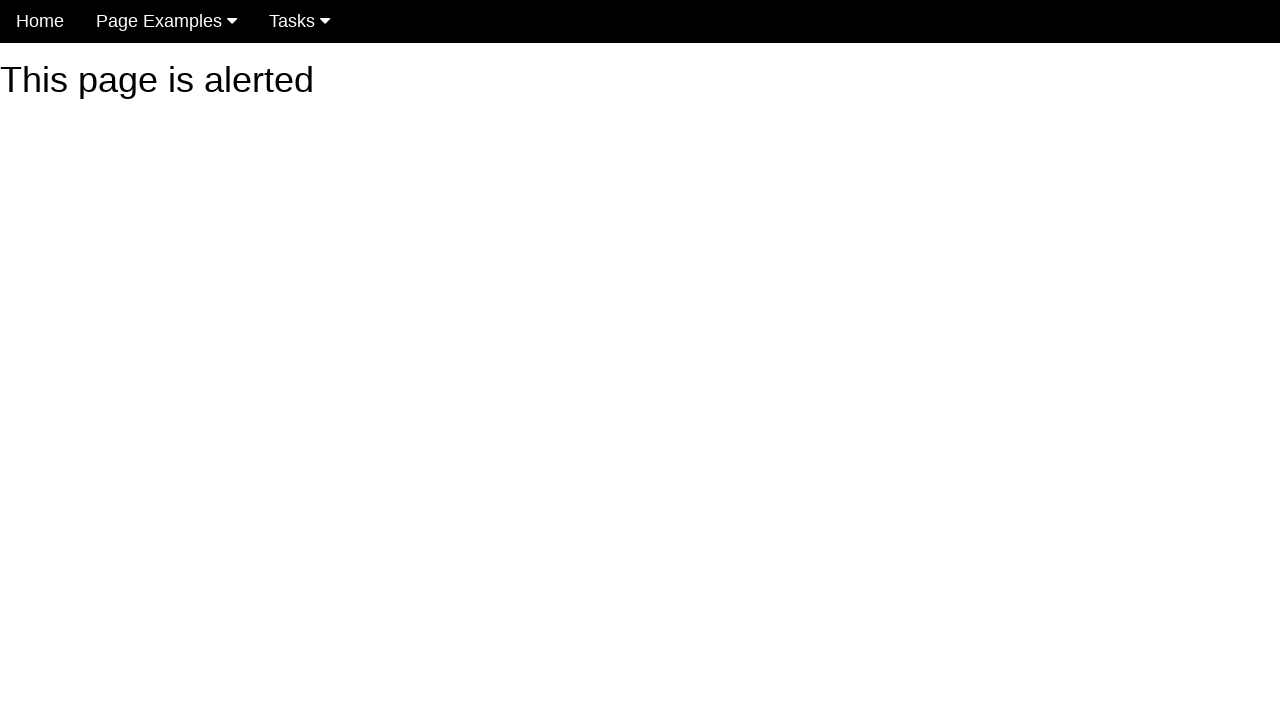